Tests element highlighting functionality by navigating to a page, locating an element, and temporarily changing its border style using JavaScript execution to visually highlight it.

Starting URL: http://the-internet.herokuapp.com/large

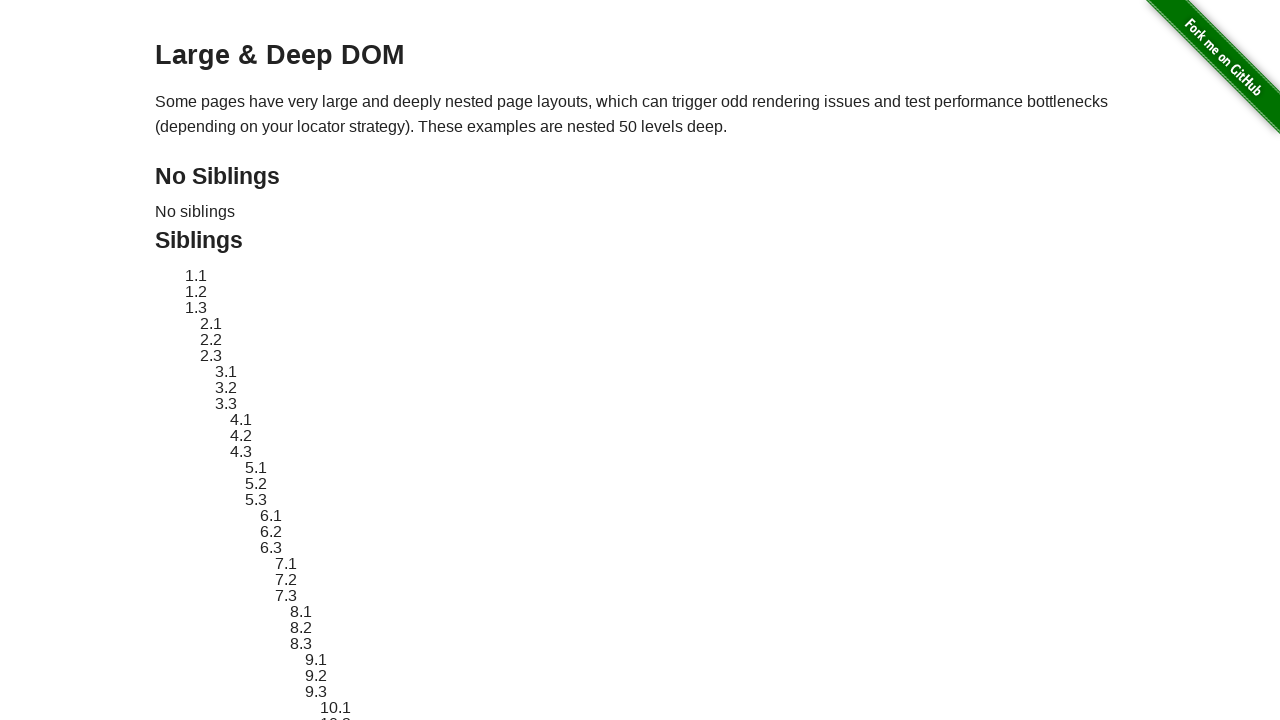

Located element with ID 'sibling-2.3'
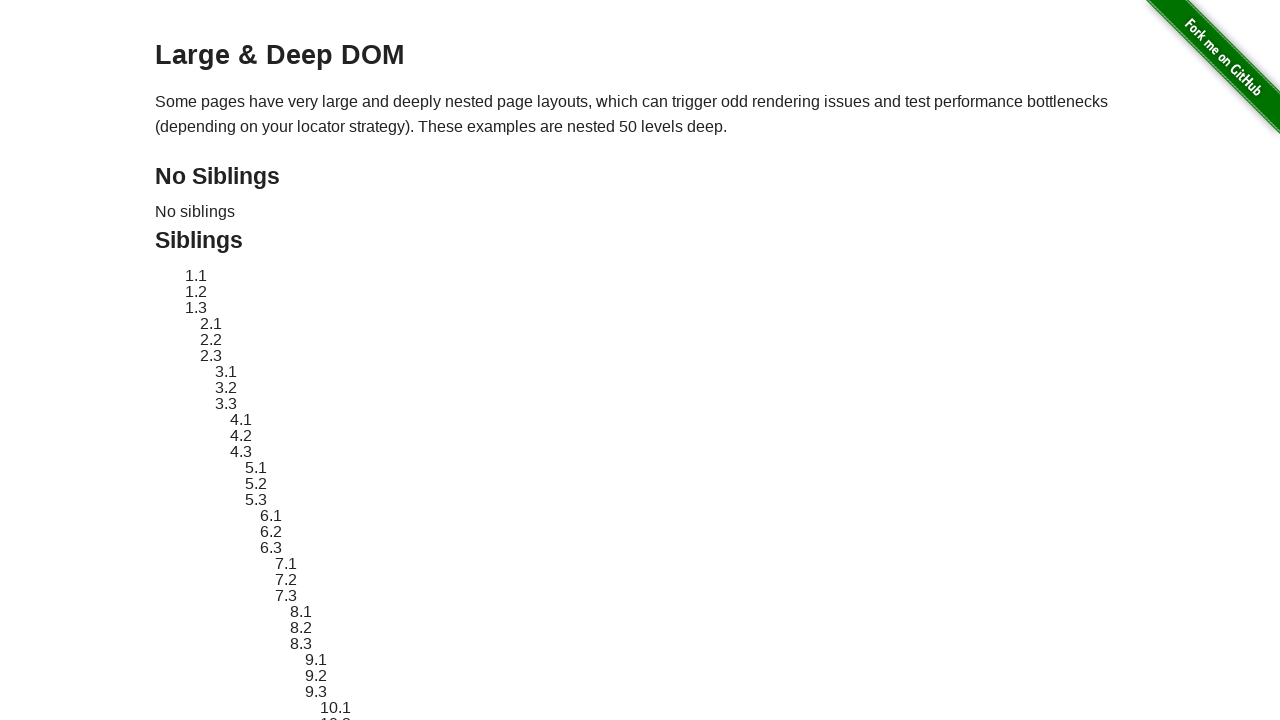

Element became visible
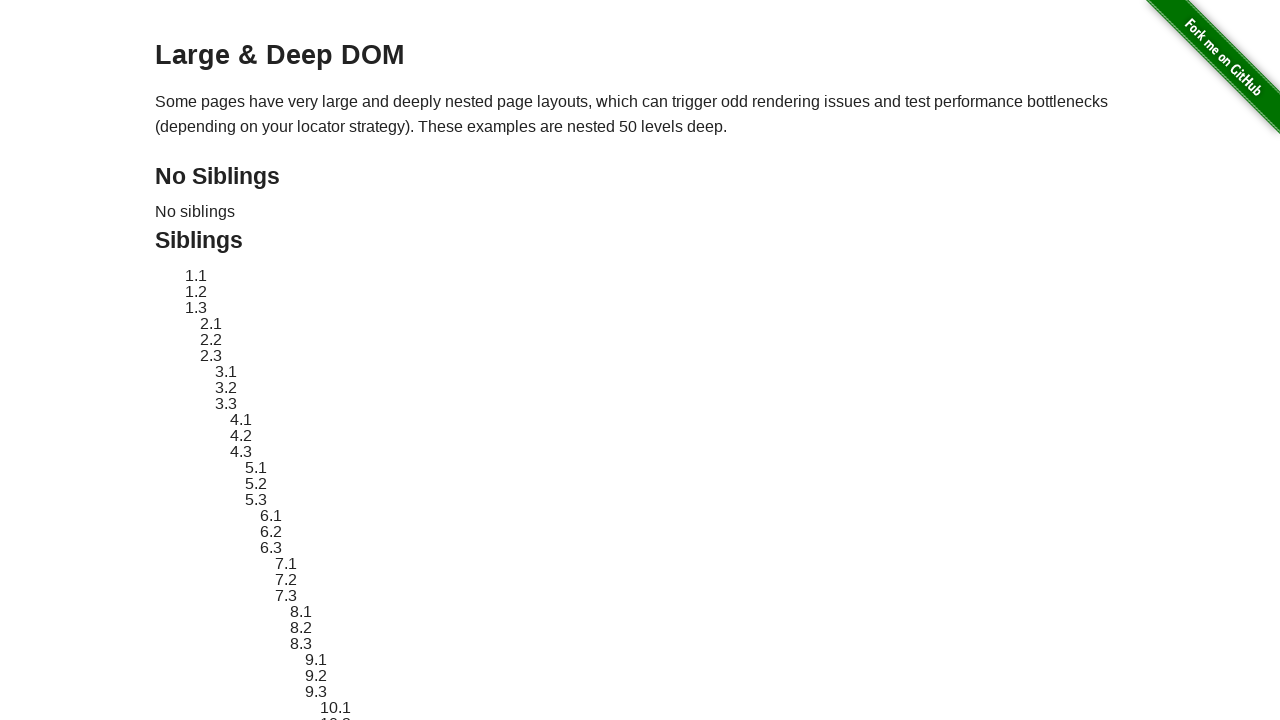

Retrieved original style attribute from element
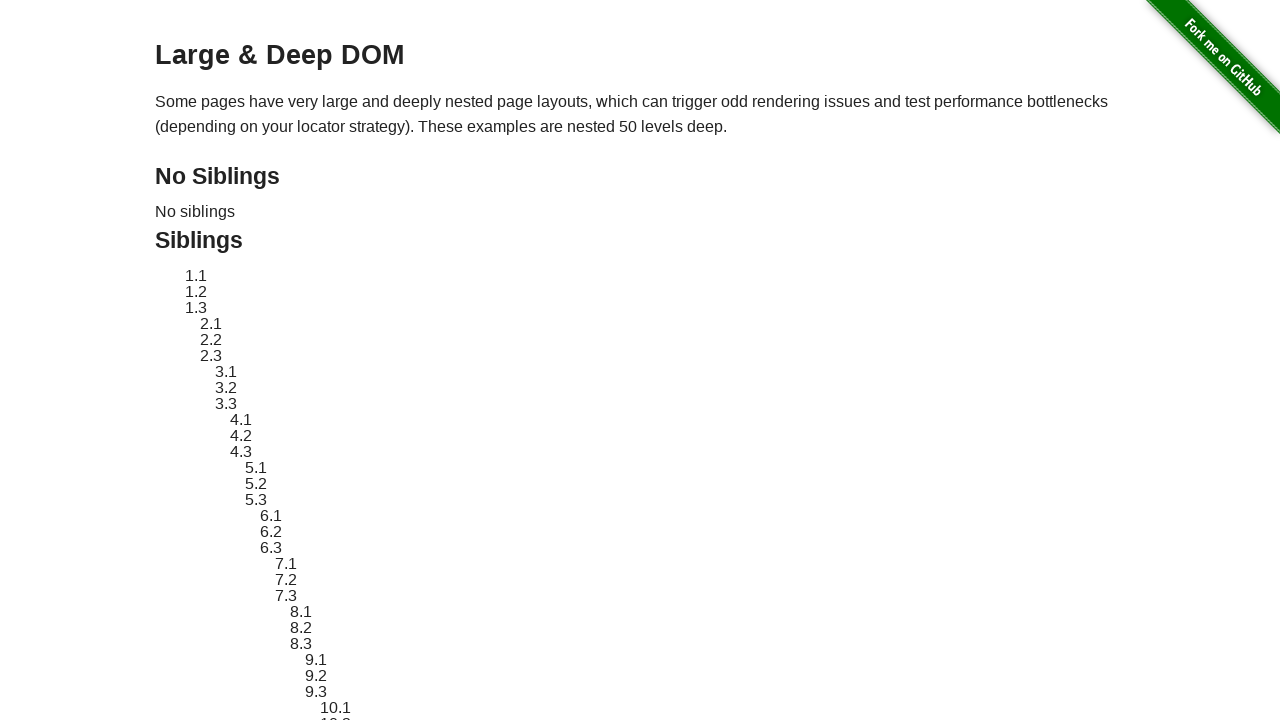

Applied red dashed border highlight to element
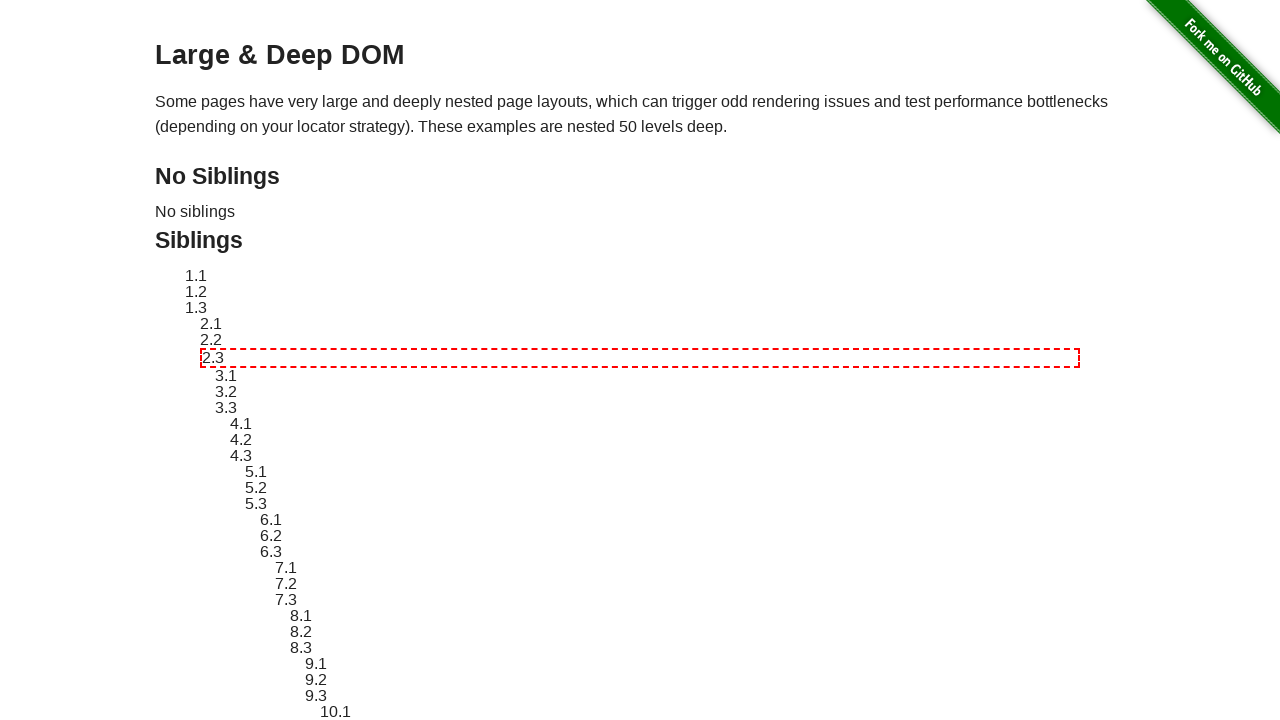

Waited 3 seconds with element highlighted
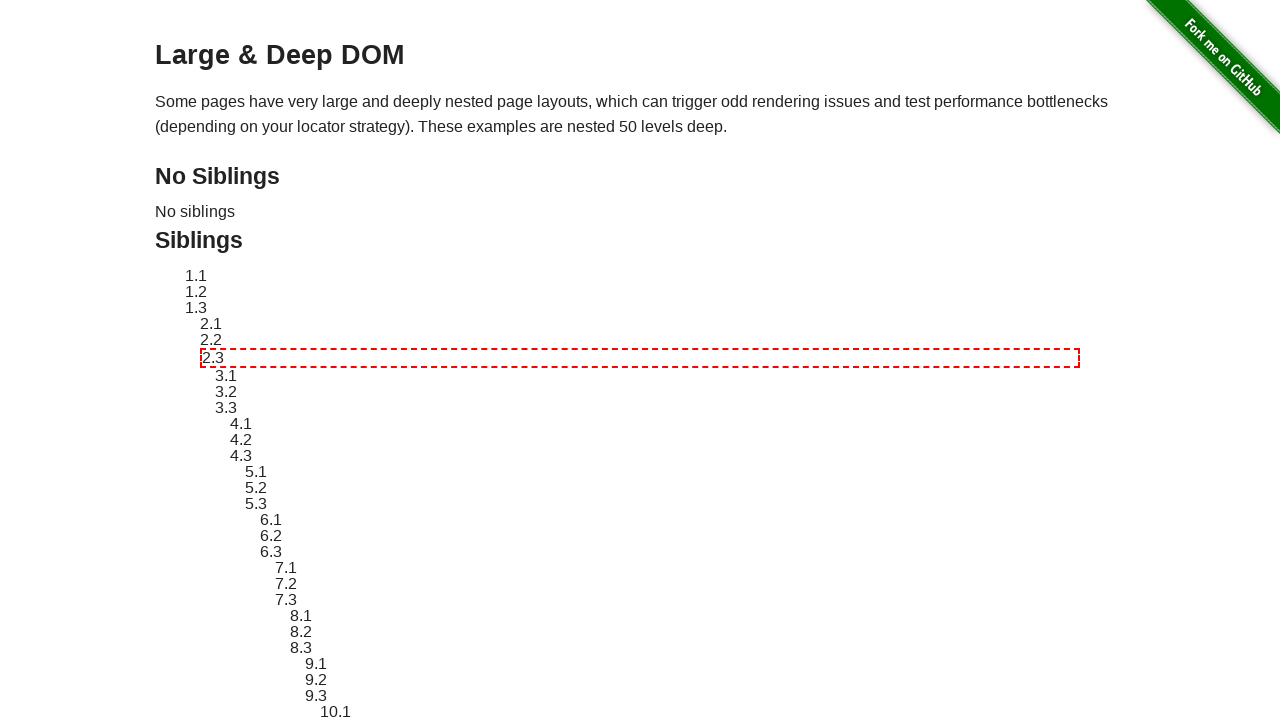

Reverted element style to original state
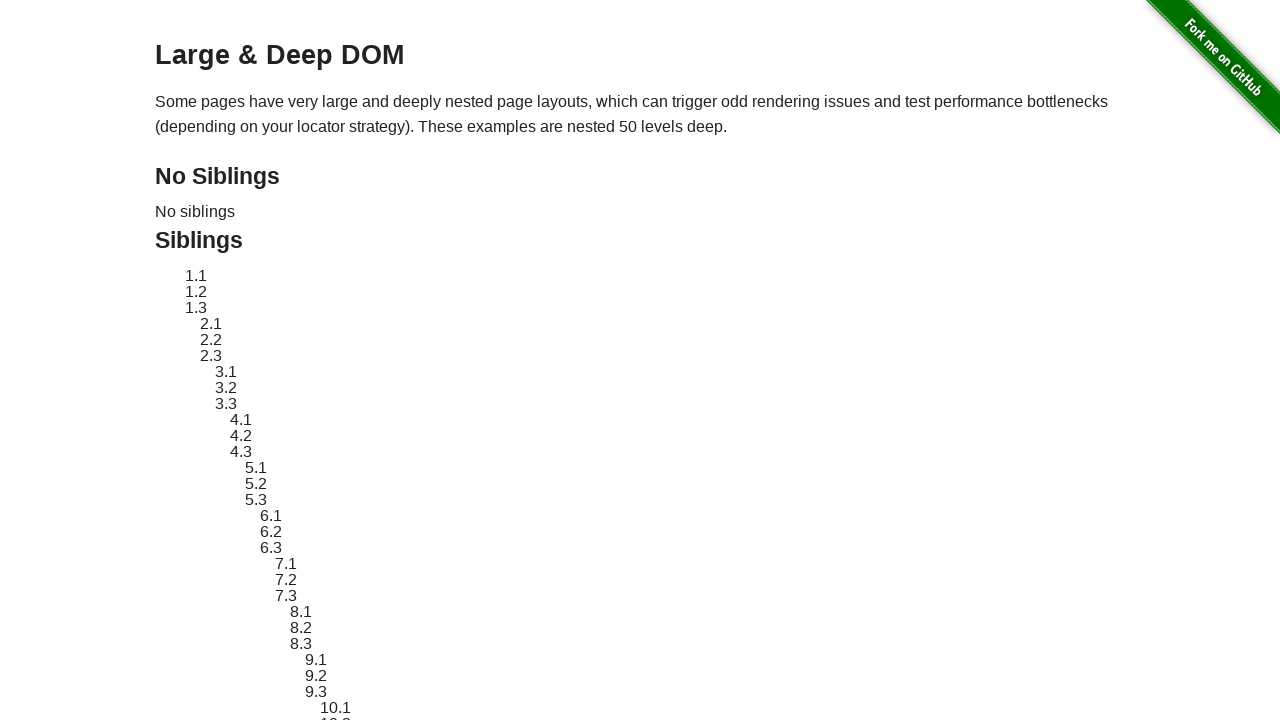

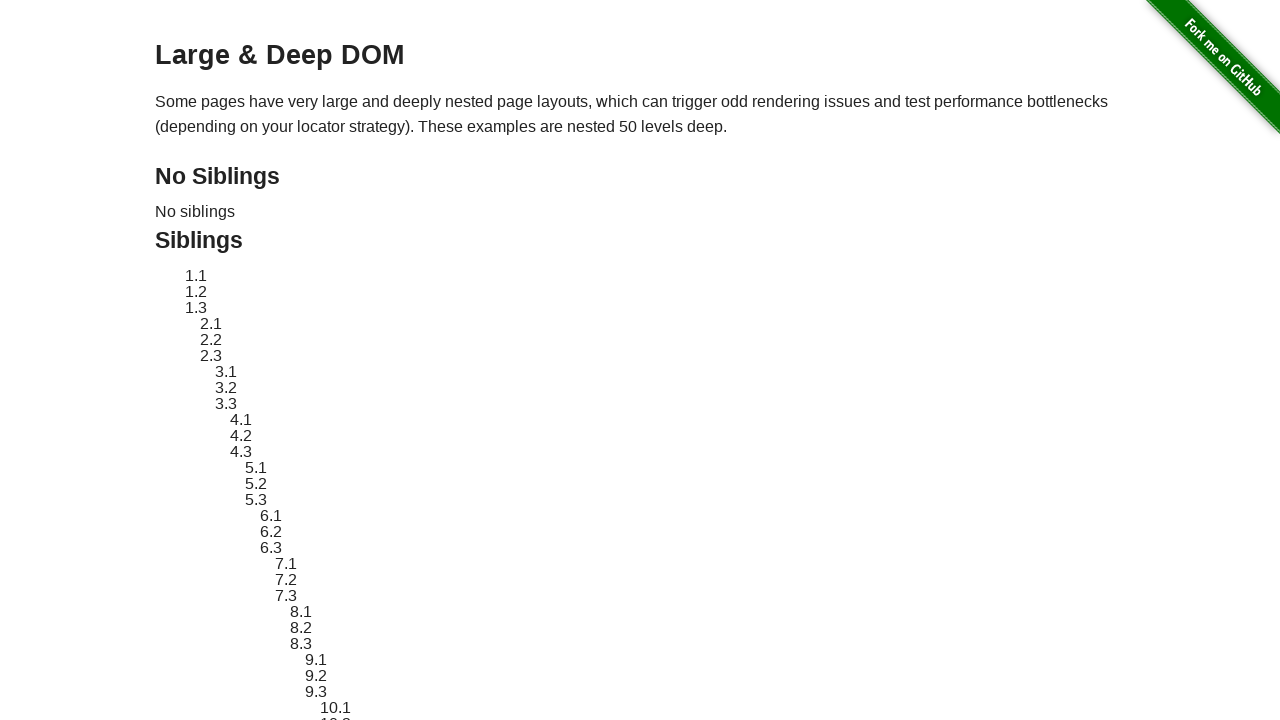